Tests right-click context menu by opening menu, hovering over quit option, clicking it and accepting the alert

Starting URL: http://swisnl.github.io/jQuery-contextMenu/demo.html

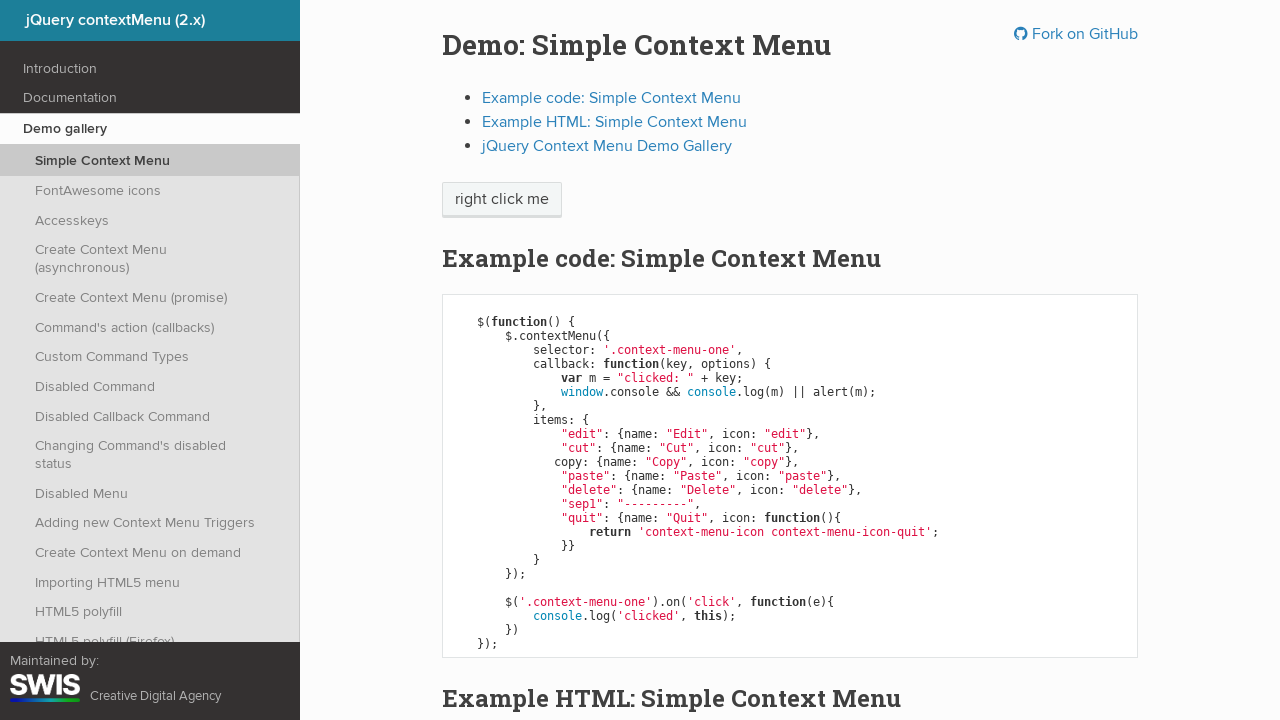

Right-clicked on 'right click me' element to open context menu at (502, 200) on span:text('right click me')
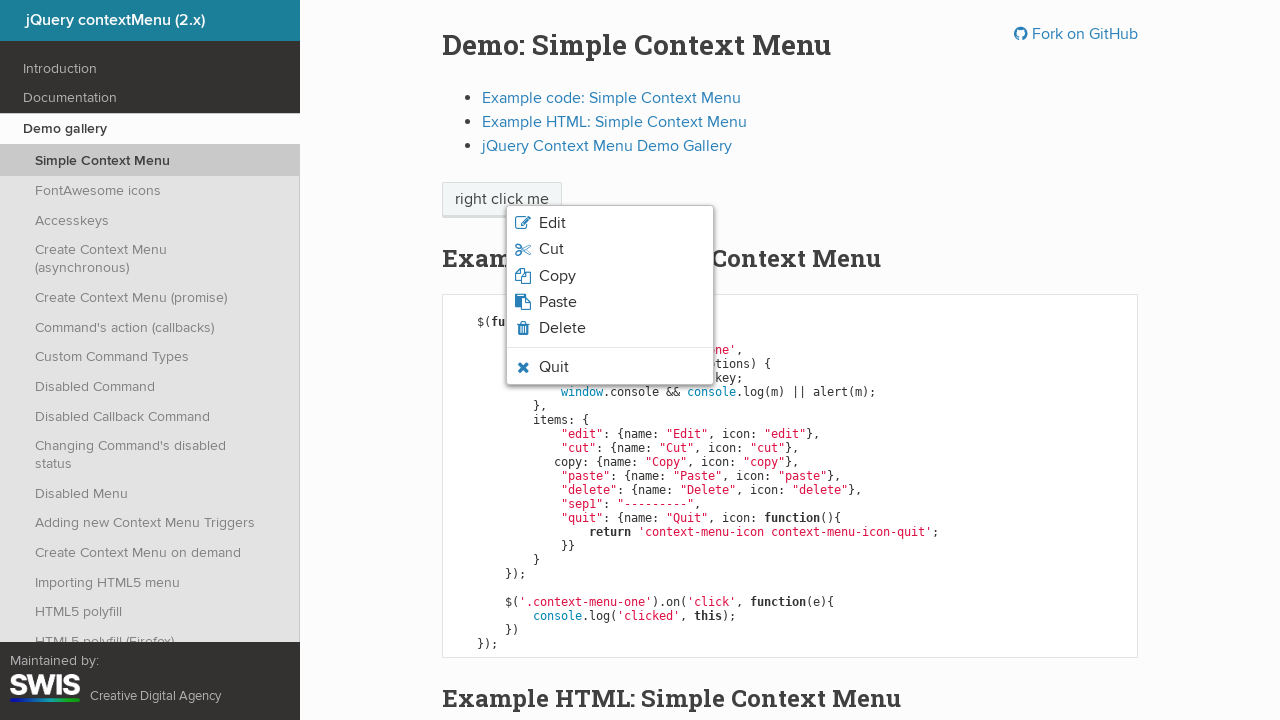

Hovered over quit menu item at (610, 367) on li.context-menu-icon-quit
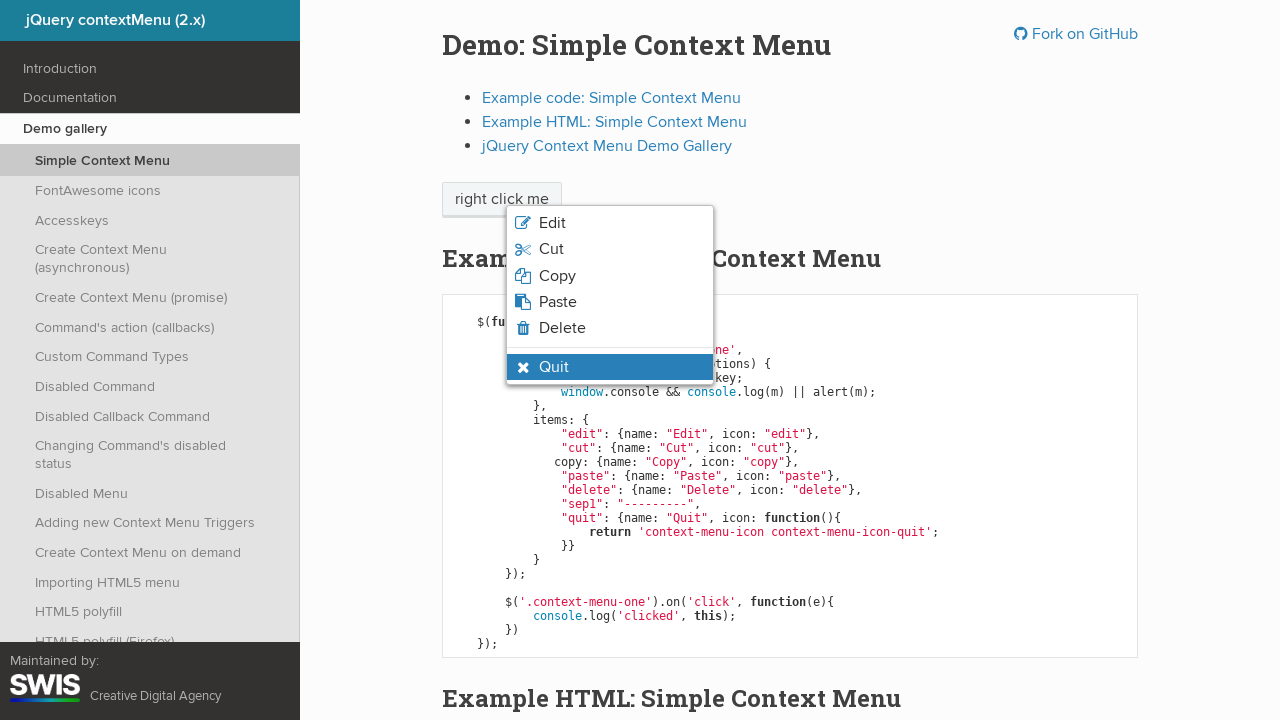

Verified quit option is visible and highlighted
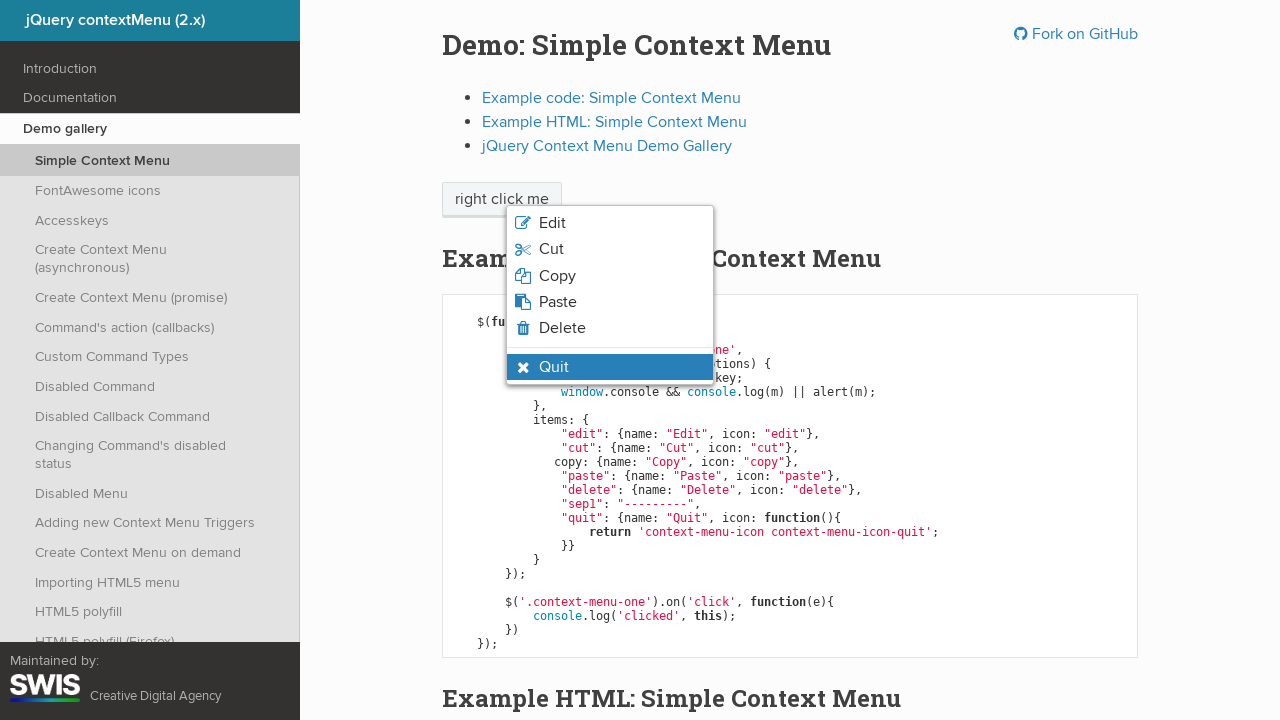

Clicked on quit option in context menu at (610, 367) on li.context-menu-icon-quit.context-menu-visible.context-menu-hover
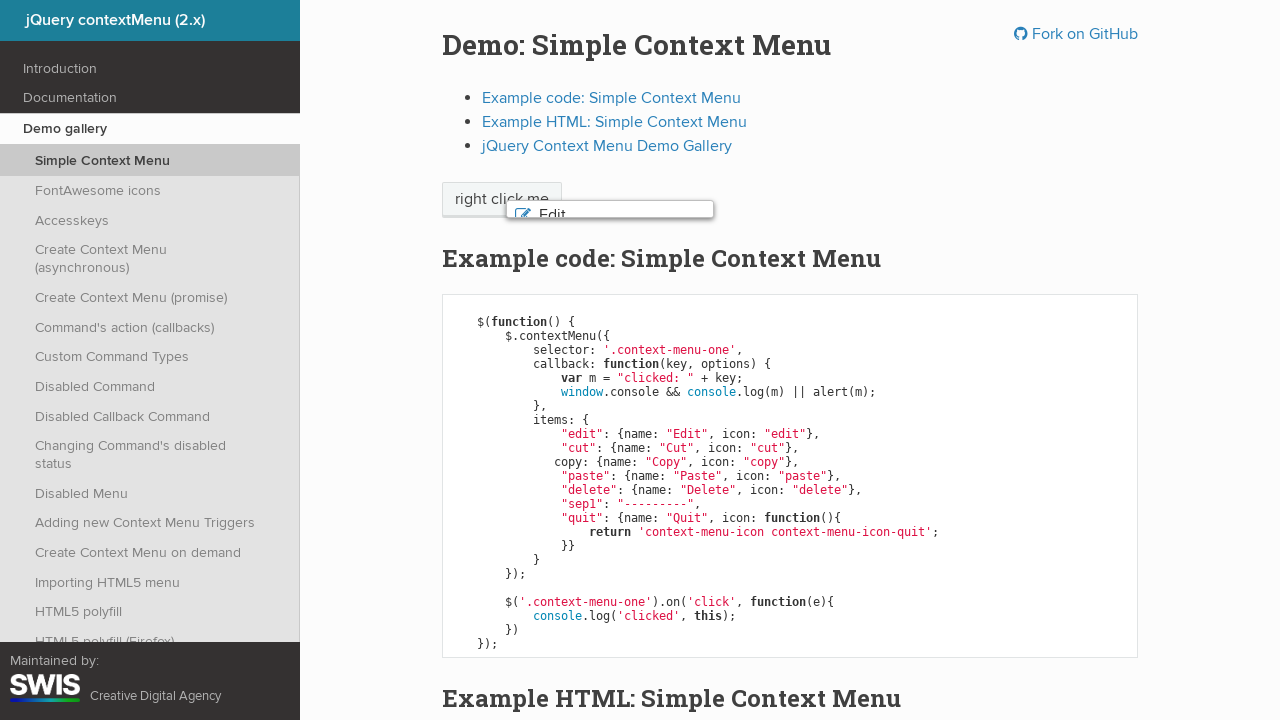

Set up alert dialog handler to accept any alerts
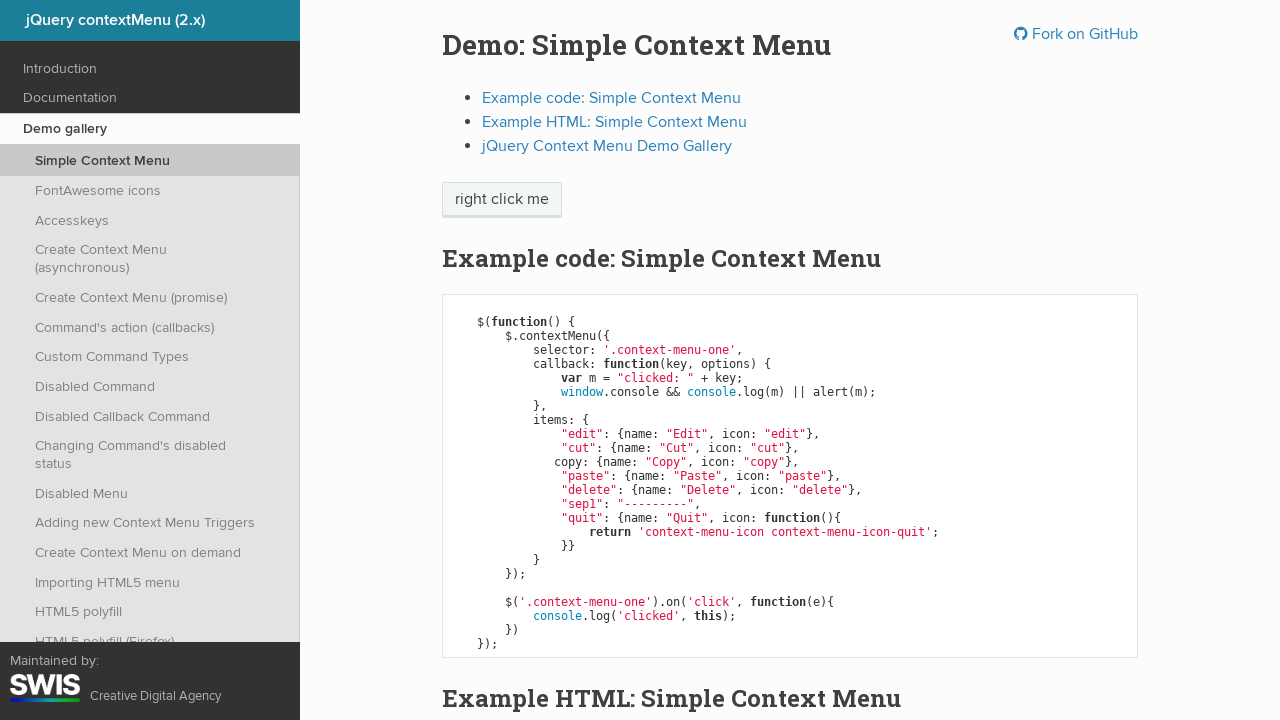

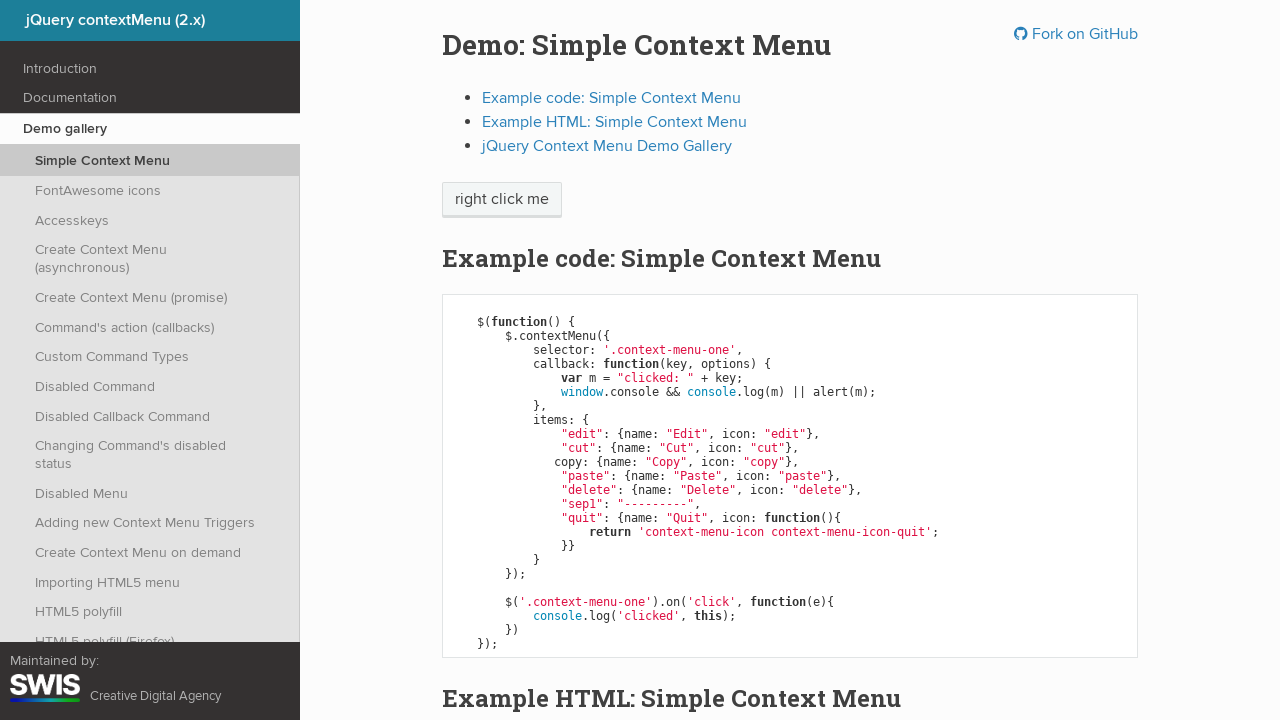